Tests radio button and checkbox interactions on a practice page by checking and unchecking various radio buttons and a "Remember me" checkbox

Starting URL: https://letcode.in/radio

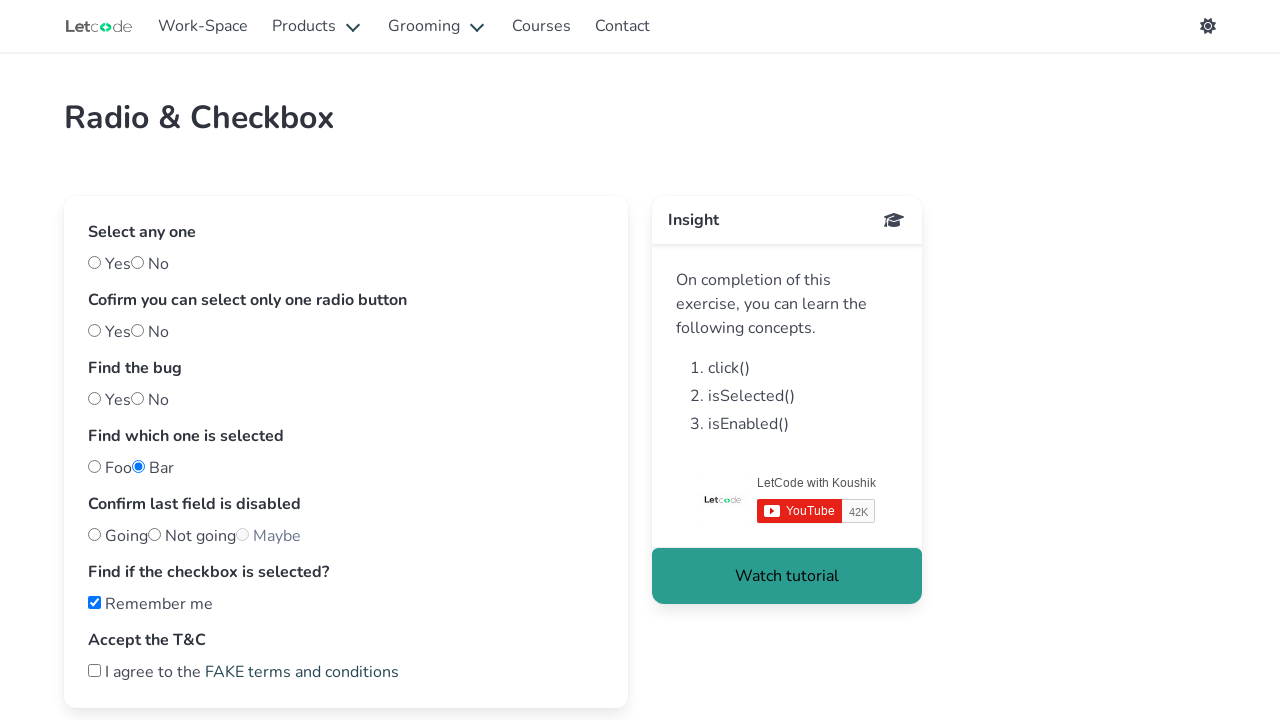

Checked the first radio button at (94, 330) on #one
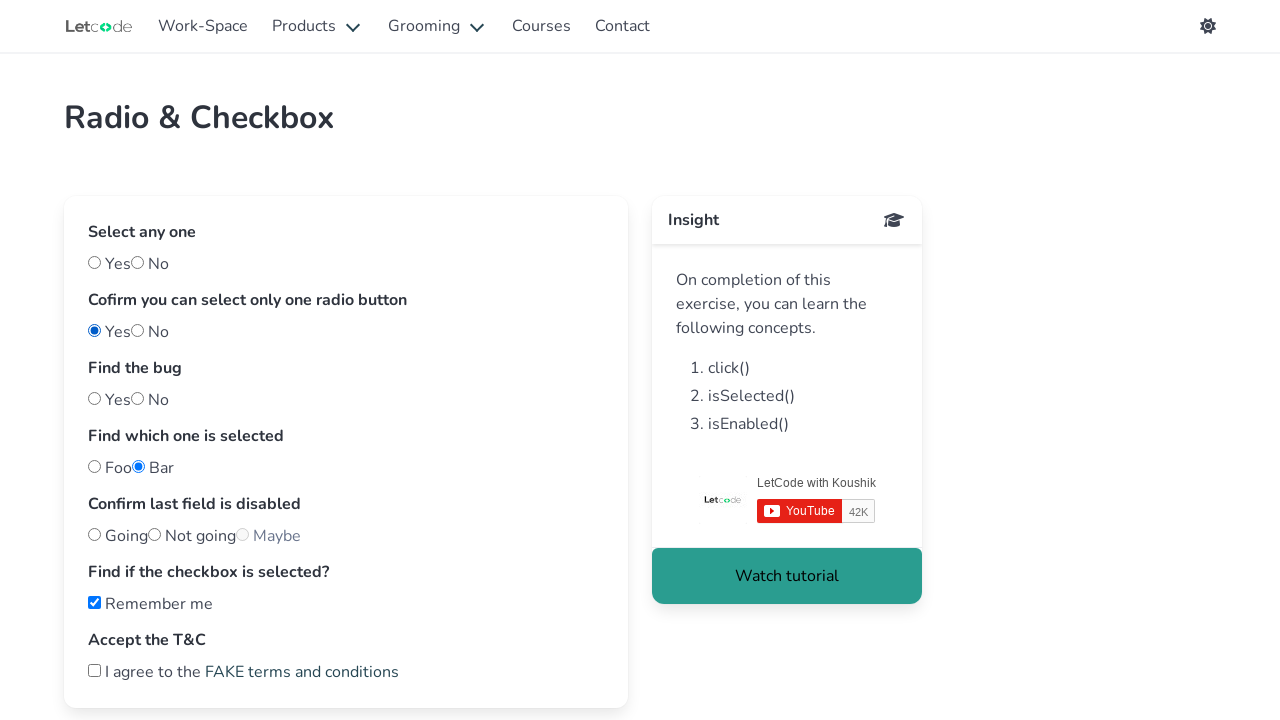

Unchecked the 'Remember me' checkbox at (94, 602) on internal:label="Remember me"i
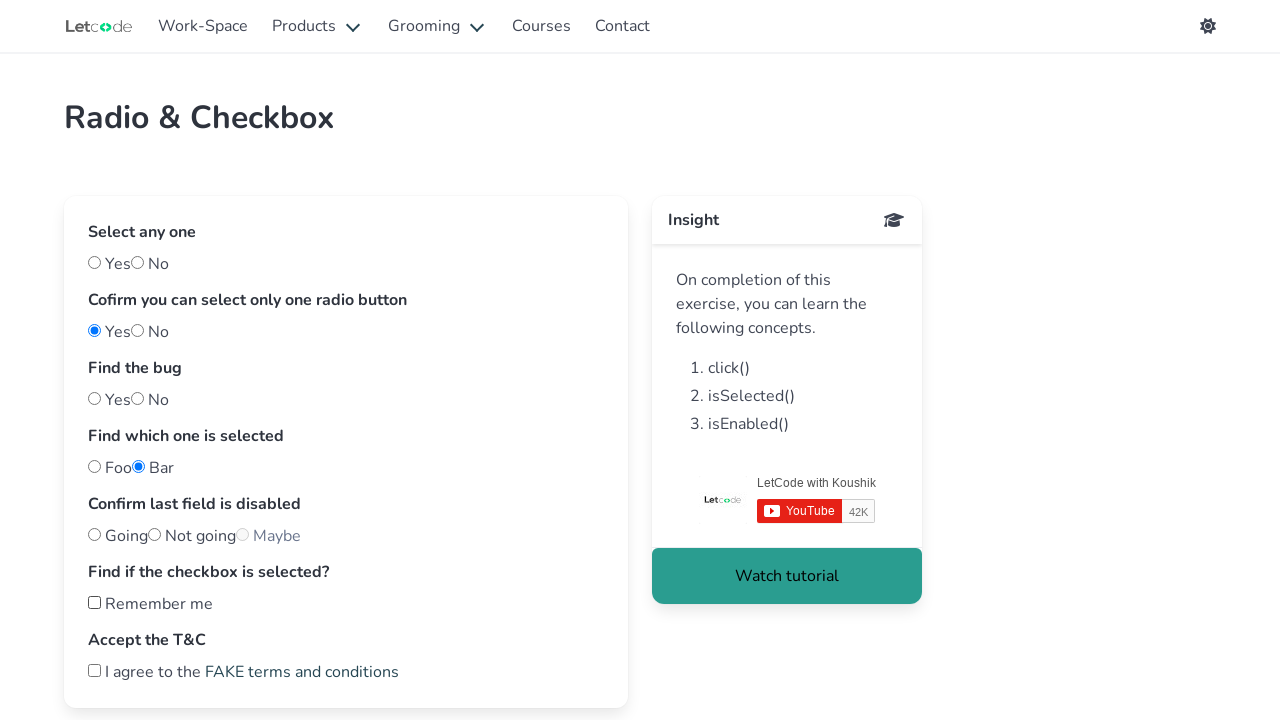

Checked the second radio button at (138, 330) on #two
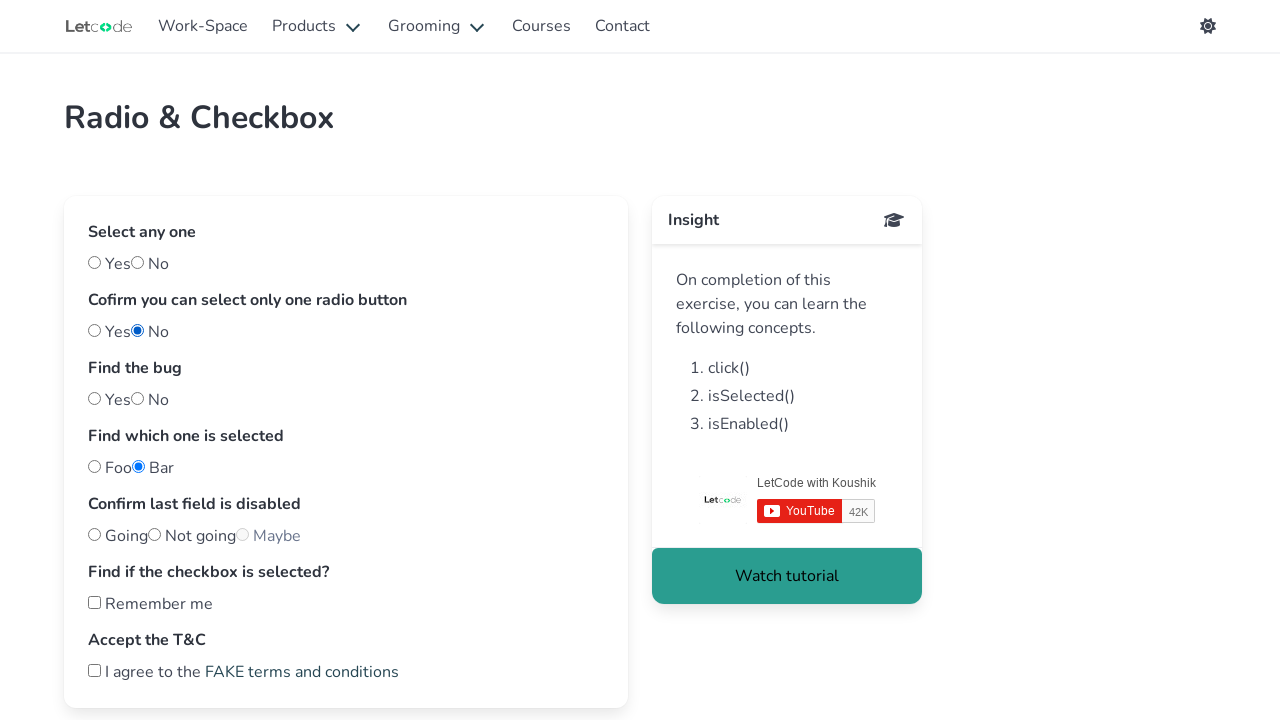

Checked the first radio button again at (94, 330) on #one
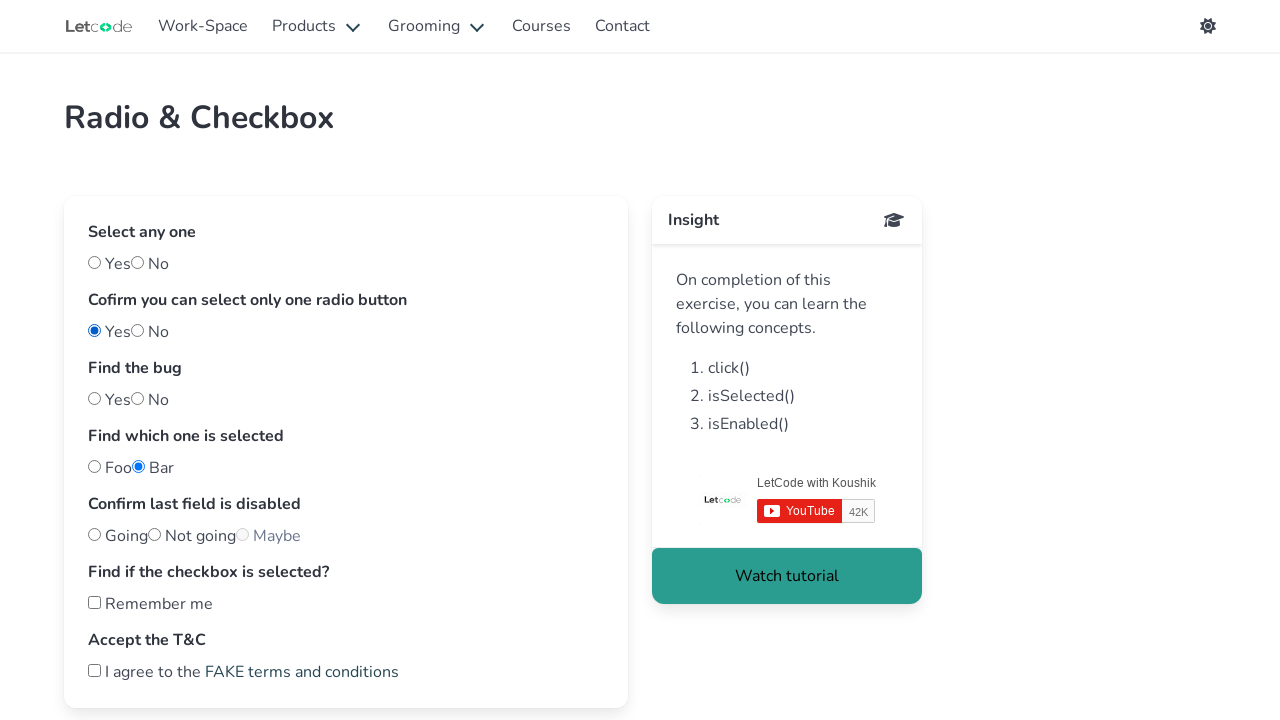

Checked the second radio button again at (138, 330) on #two
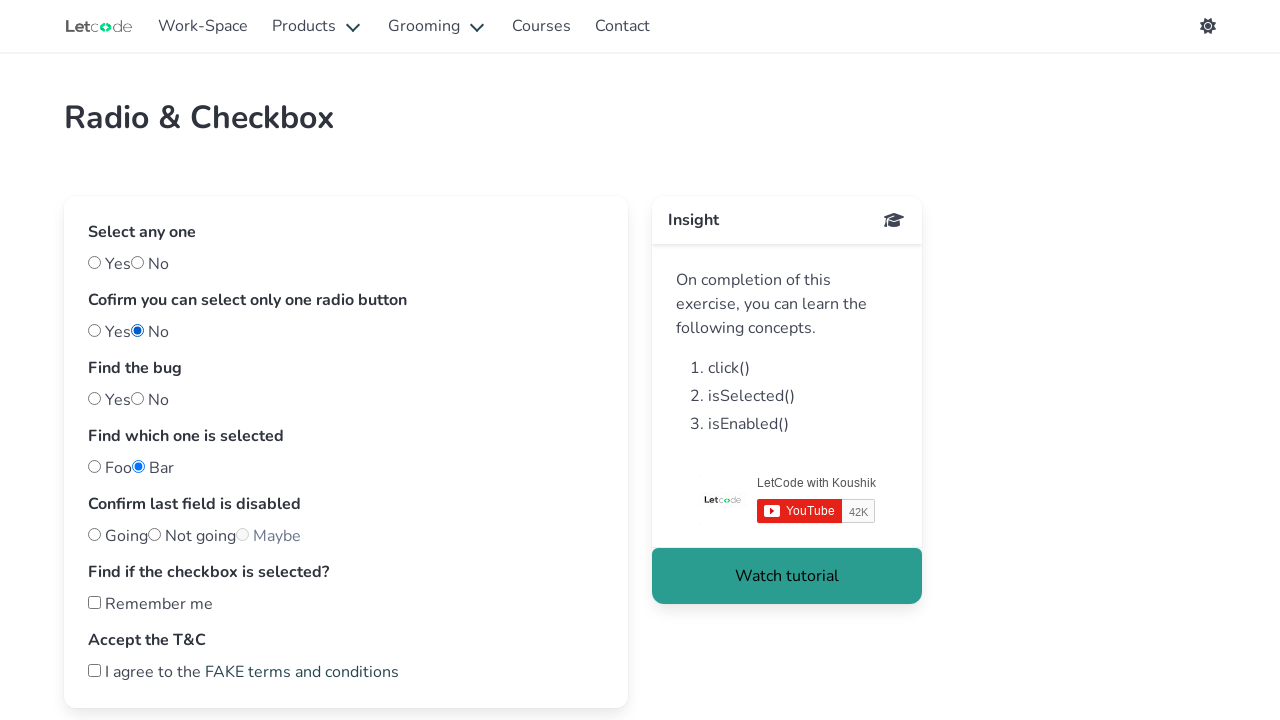

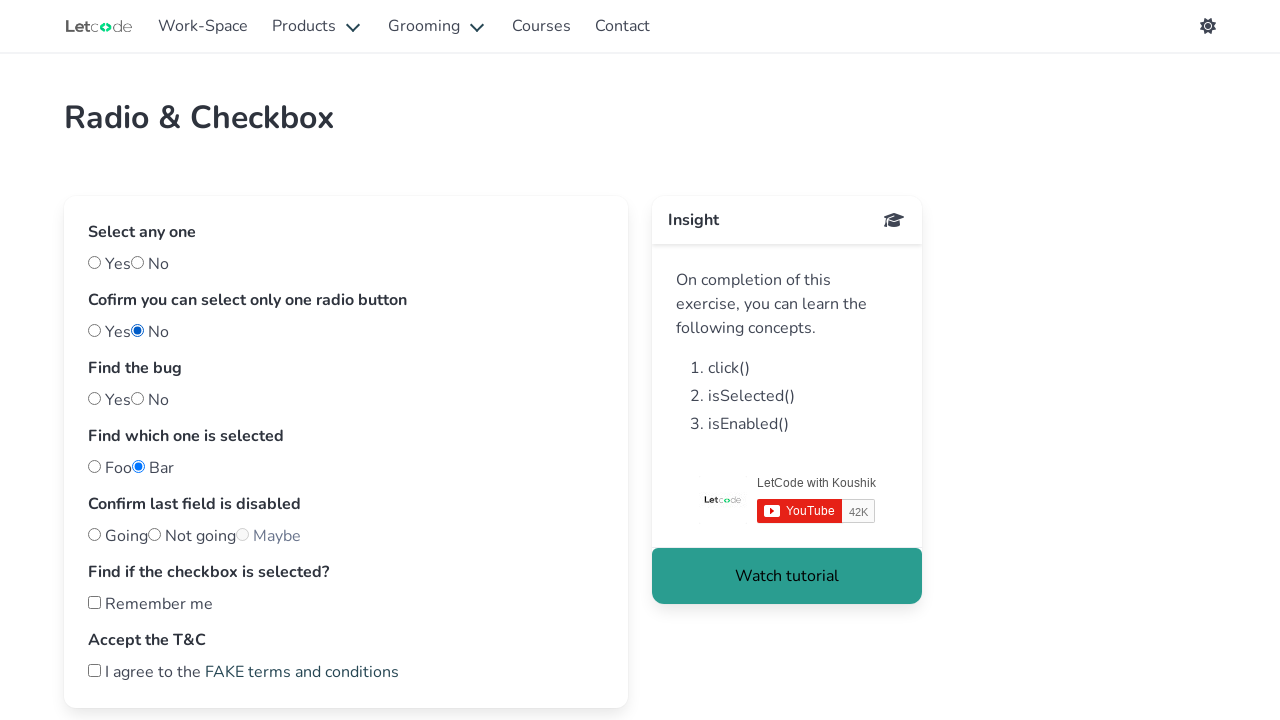